Navigates to the Ultimate QA website homepage

Starting URL: https://www.ultimateqa.com/

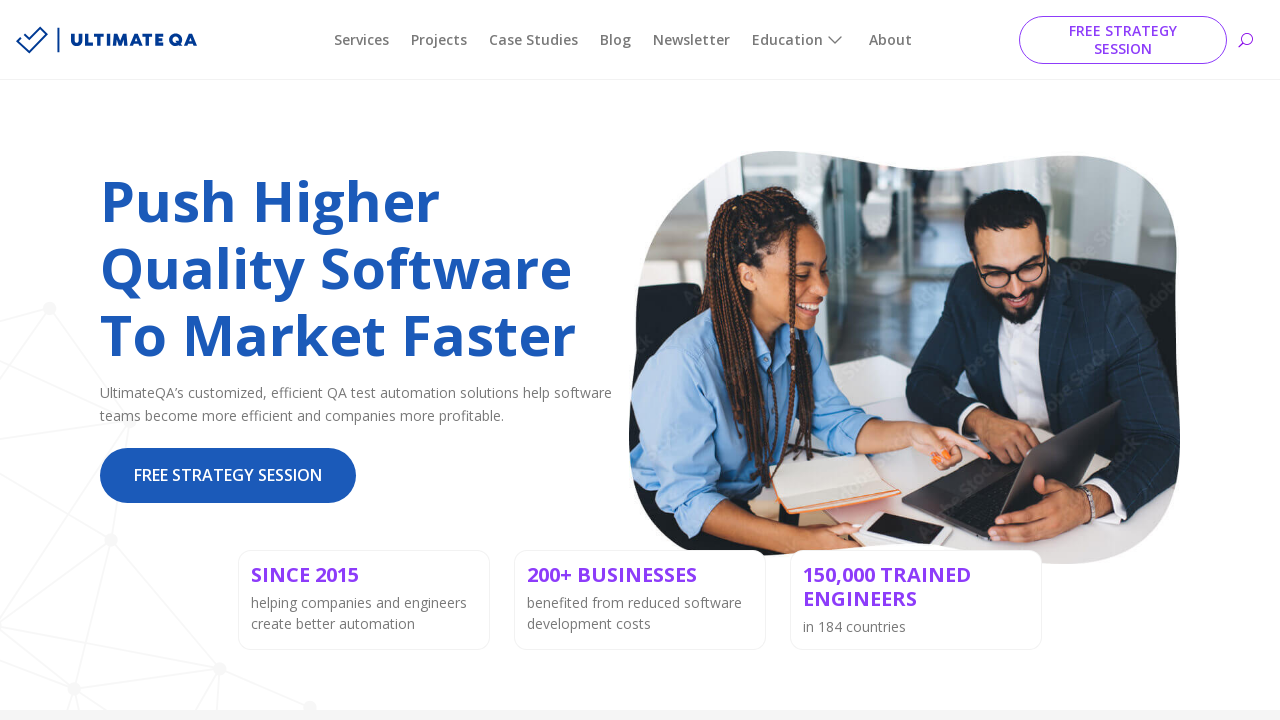

Navigated to Ultimate QA homepage at https://www.ultimateqa.com/
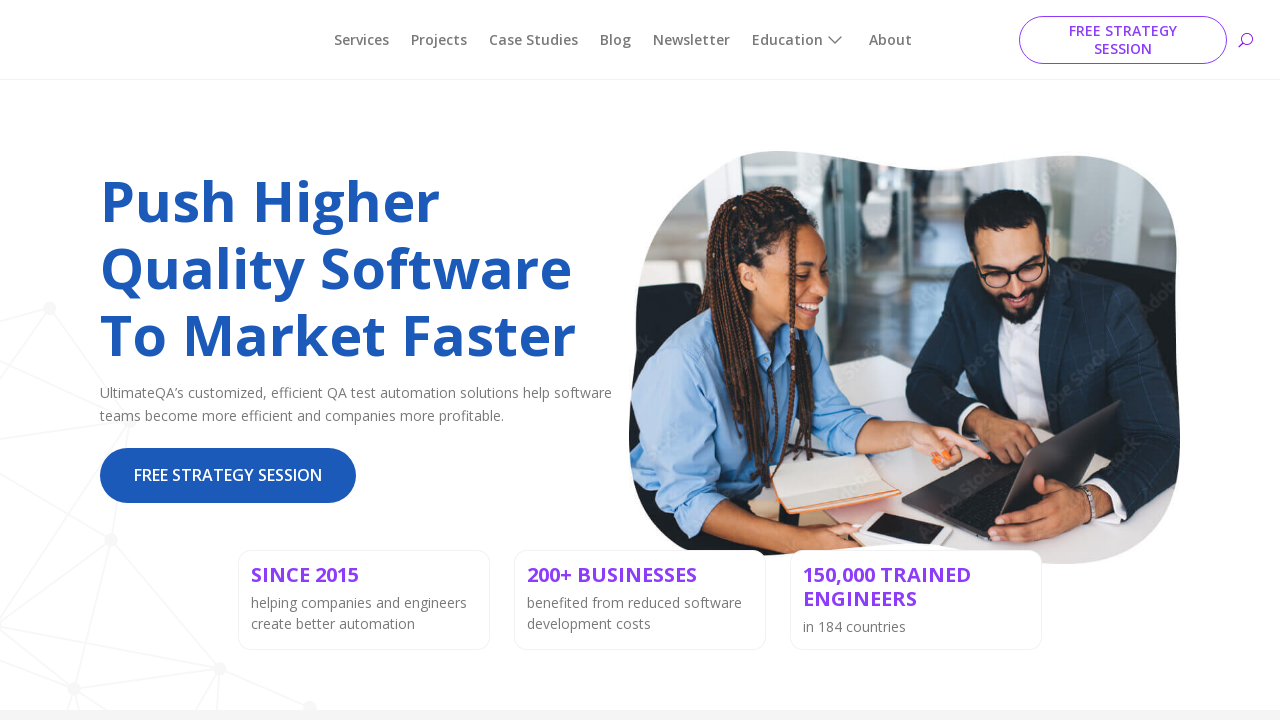

Page fully loaded and network idle
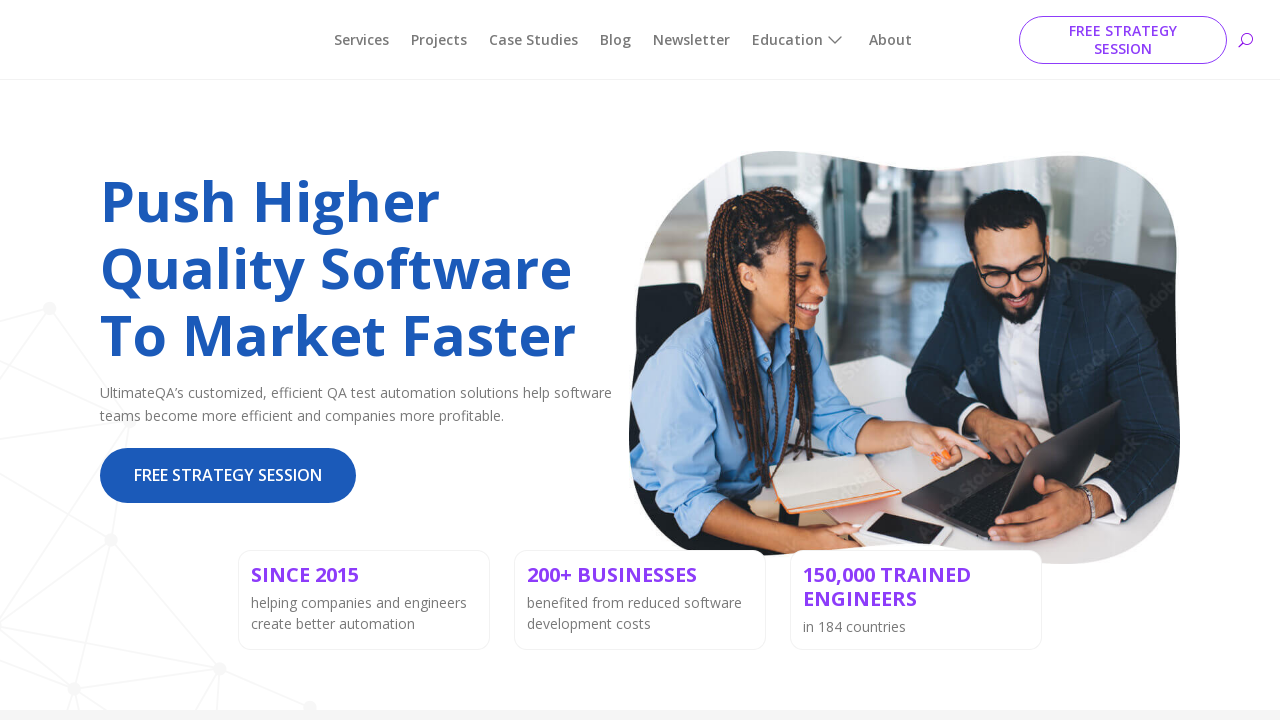

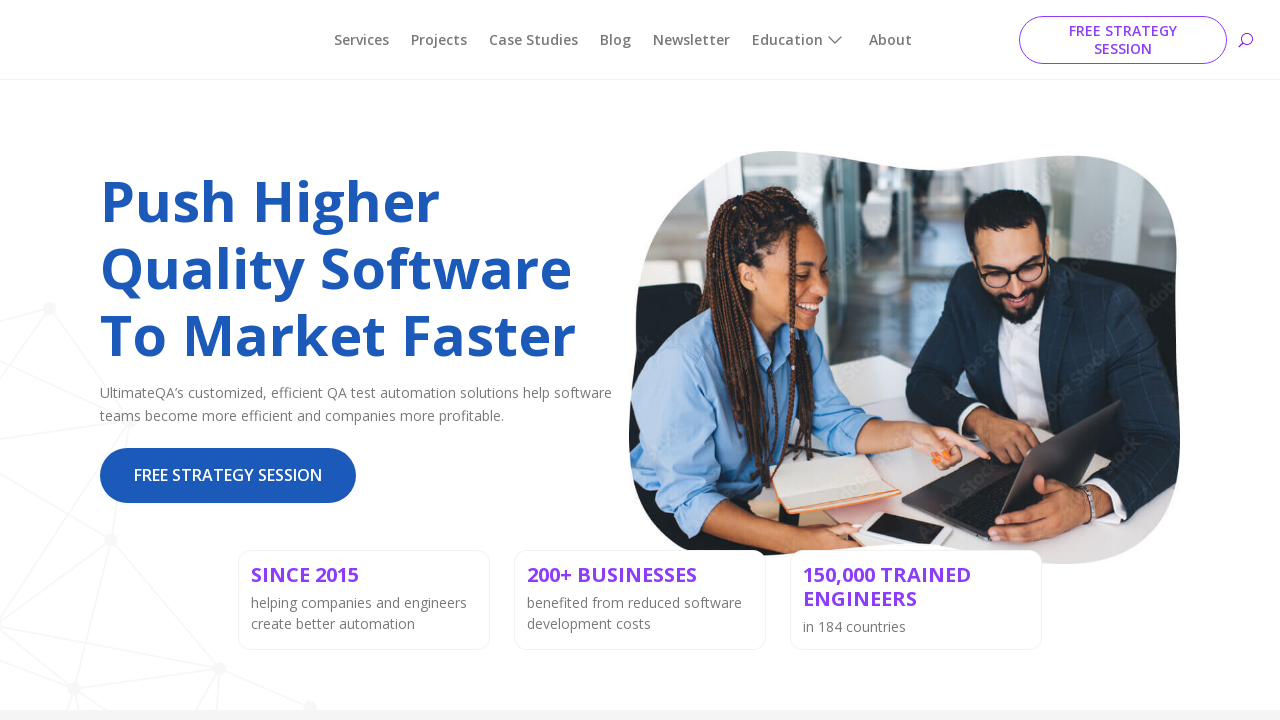